Navigates to RedBus website and verifies the URL is correctly loaded

Starting URL: https://www.redbus.in/

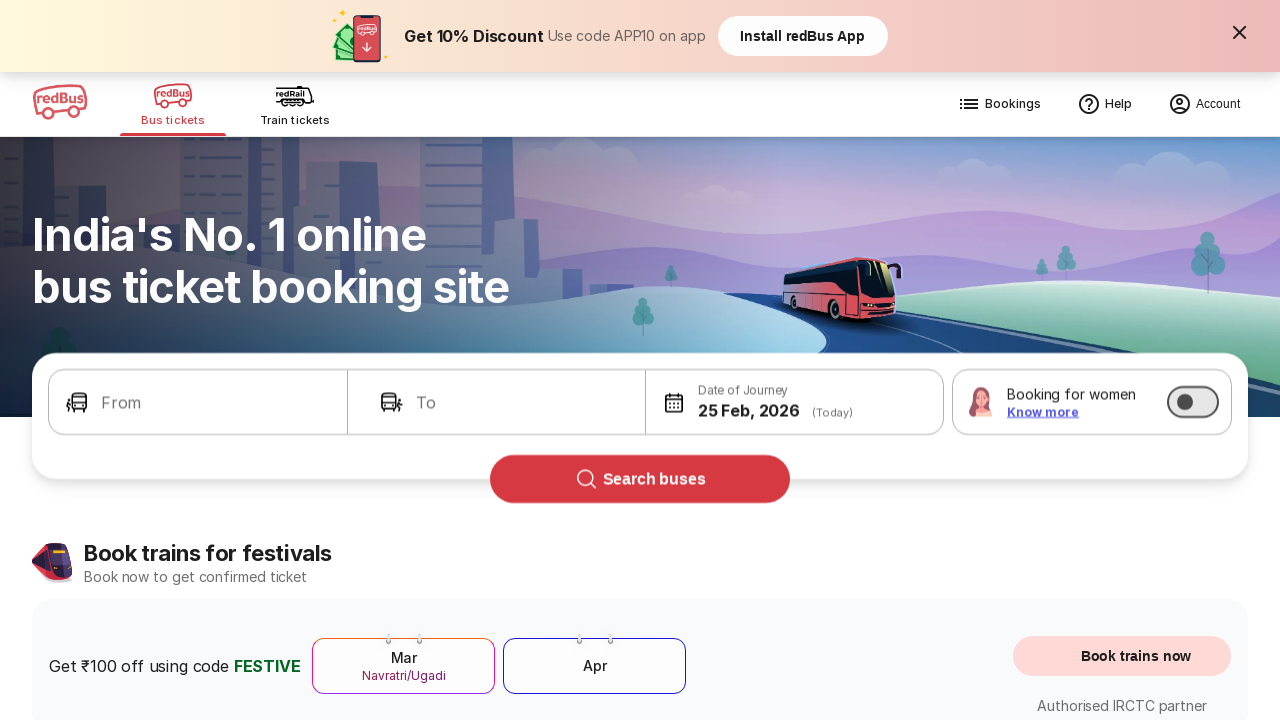

RedBus website page loaded and DOM content is ready
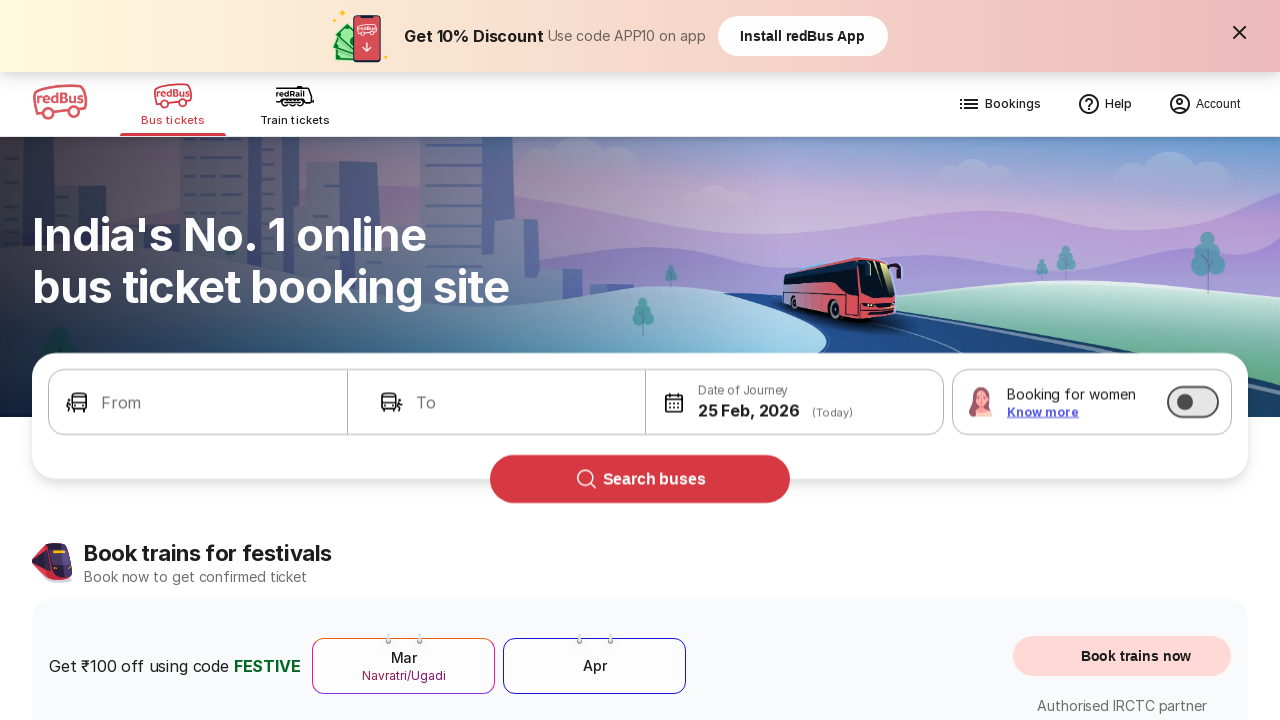

Verified RedBus URL is correctly loaded at https://www.redbus.in/
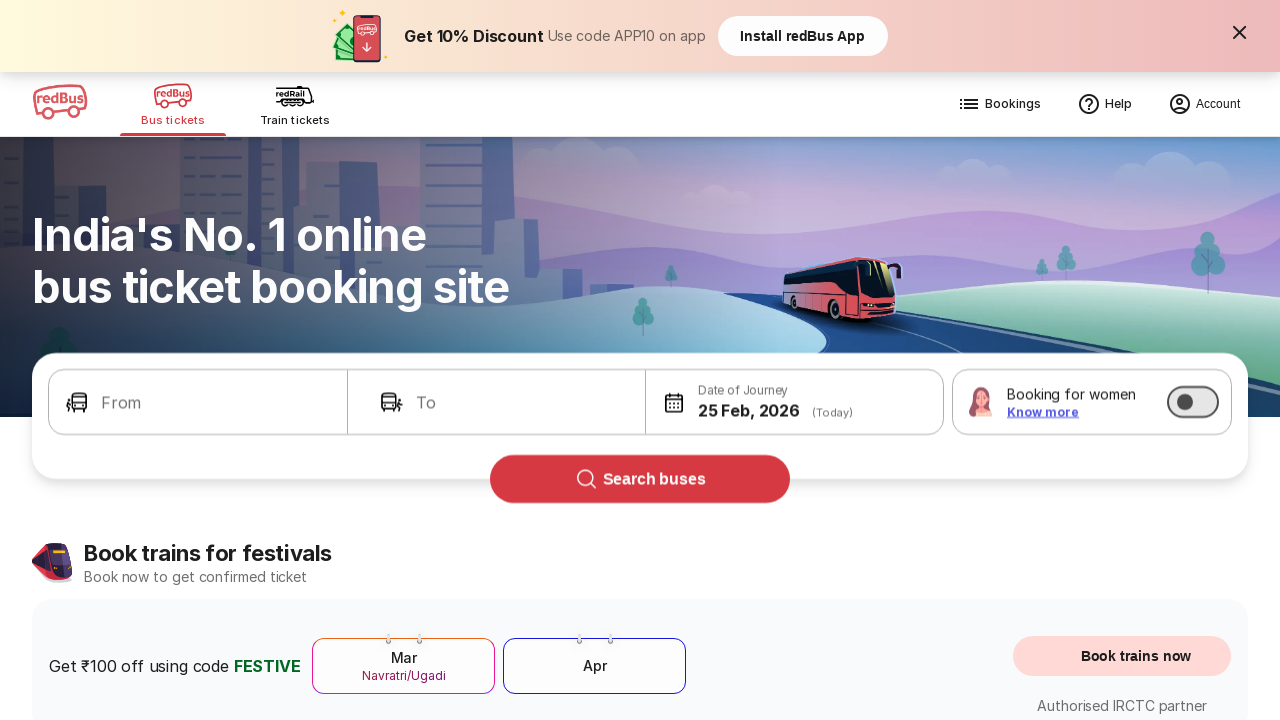

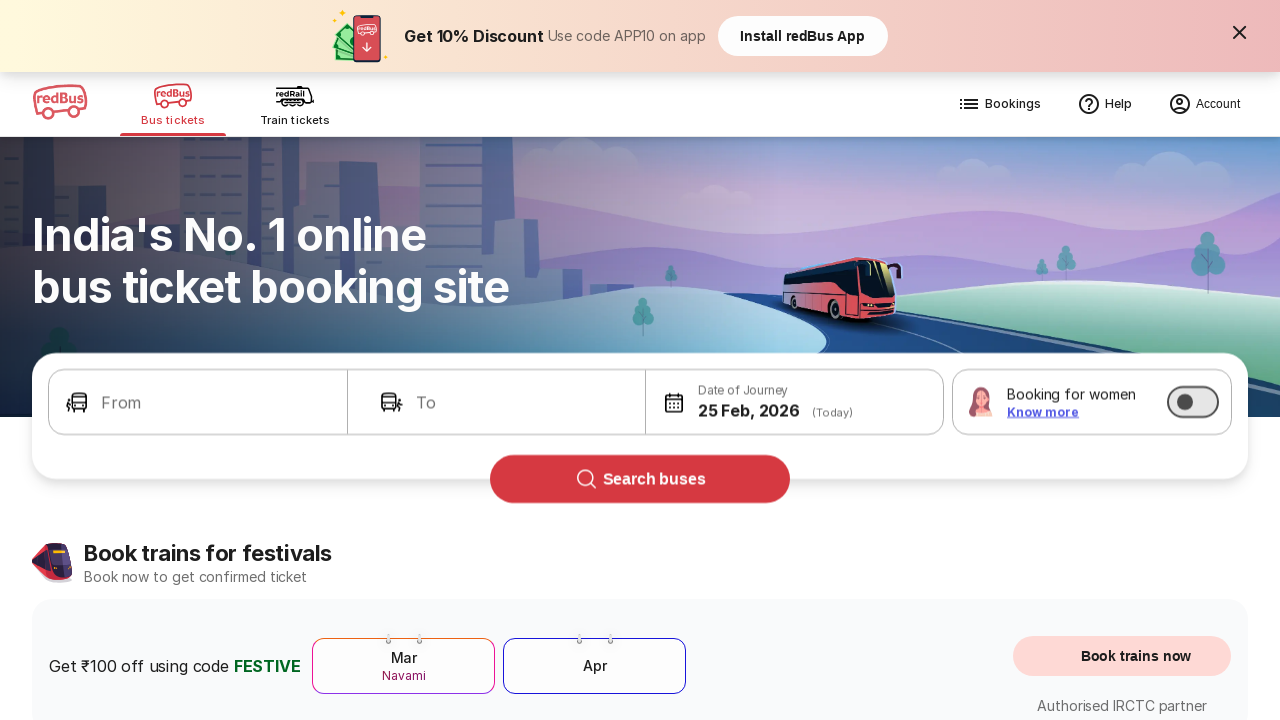